Tests selecting a dropdown option by visible text, selecting "Option 2" from the dropdown

Starting URL: https://kristinek.github.io/site/examples/actions

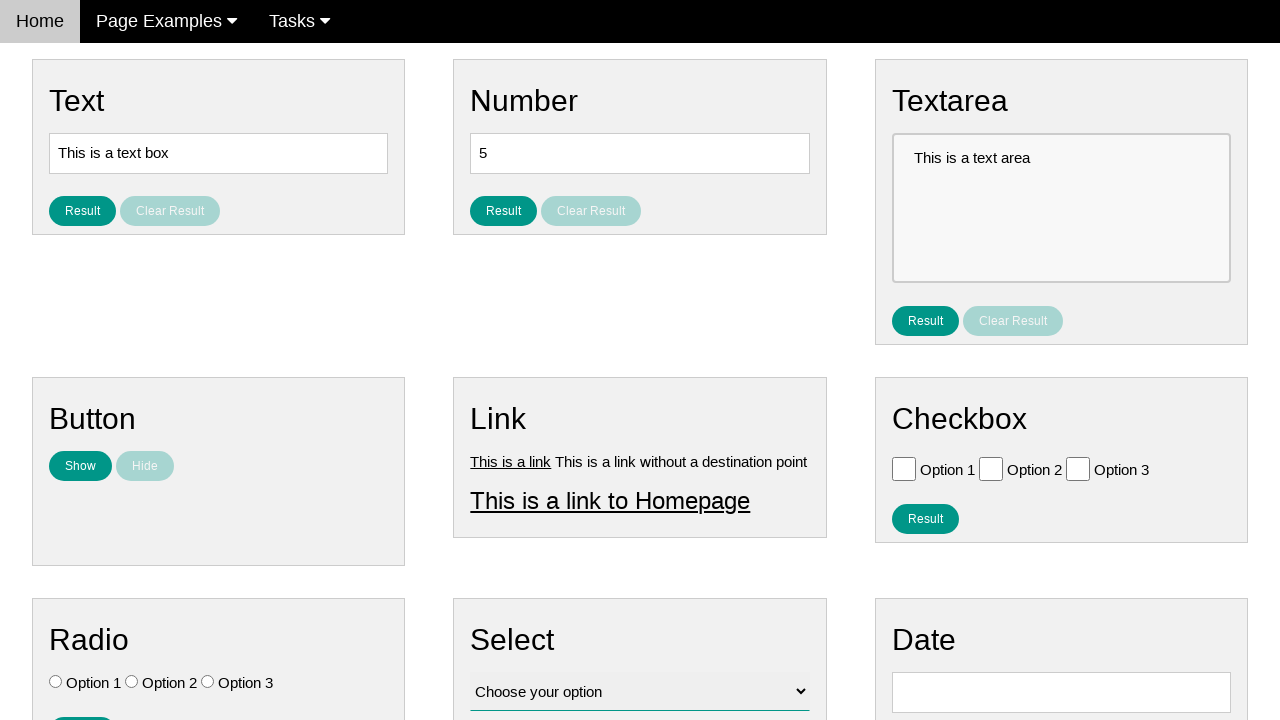

Navigated to actions example page
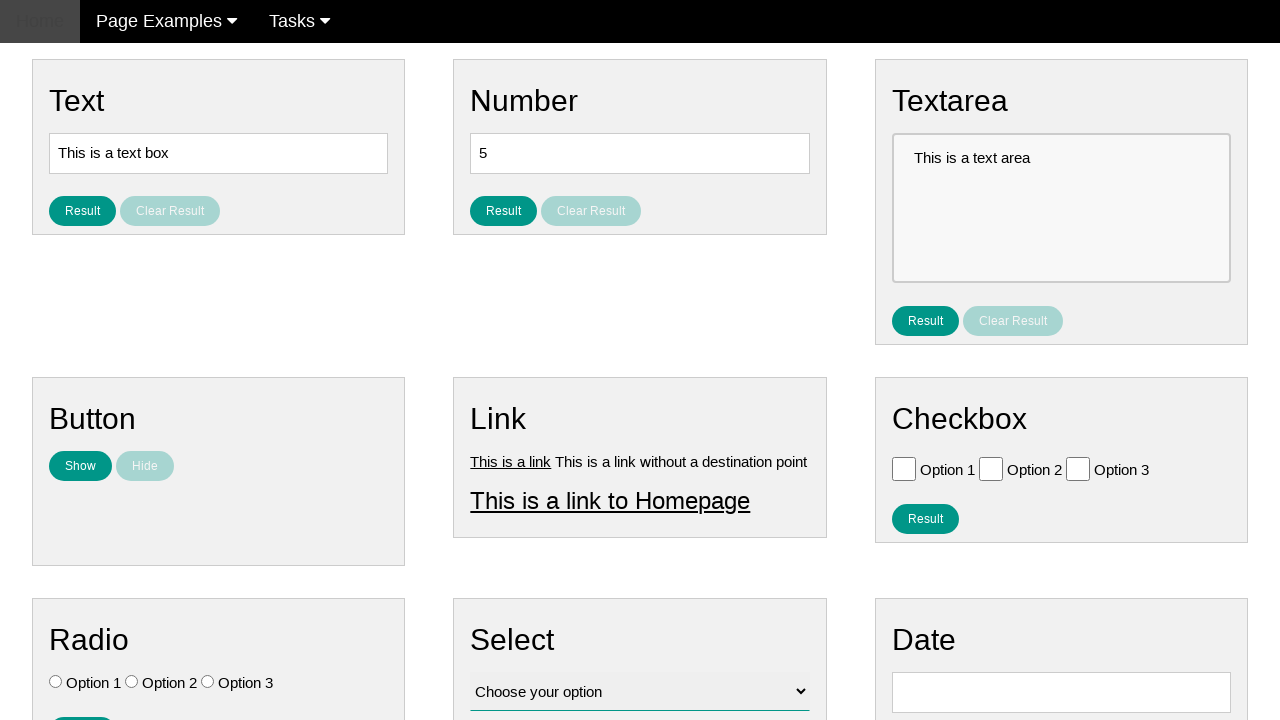

Selected 'Option 2' from dropdown by visible text on #vfb-12
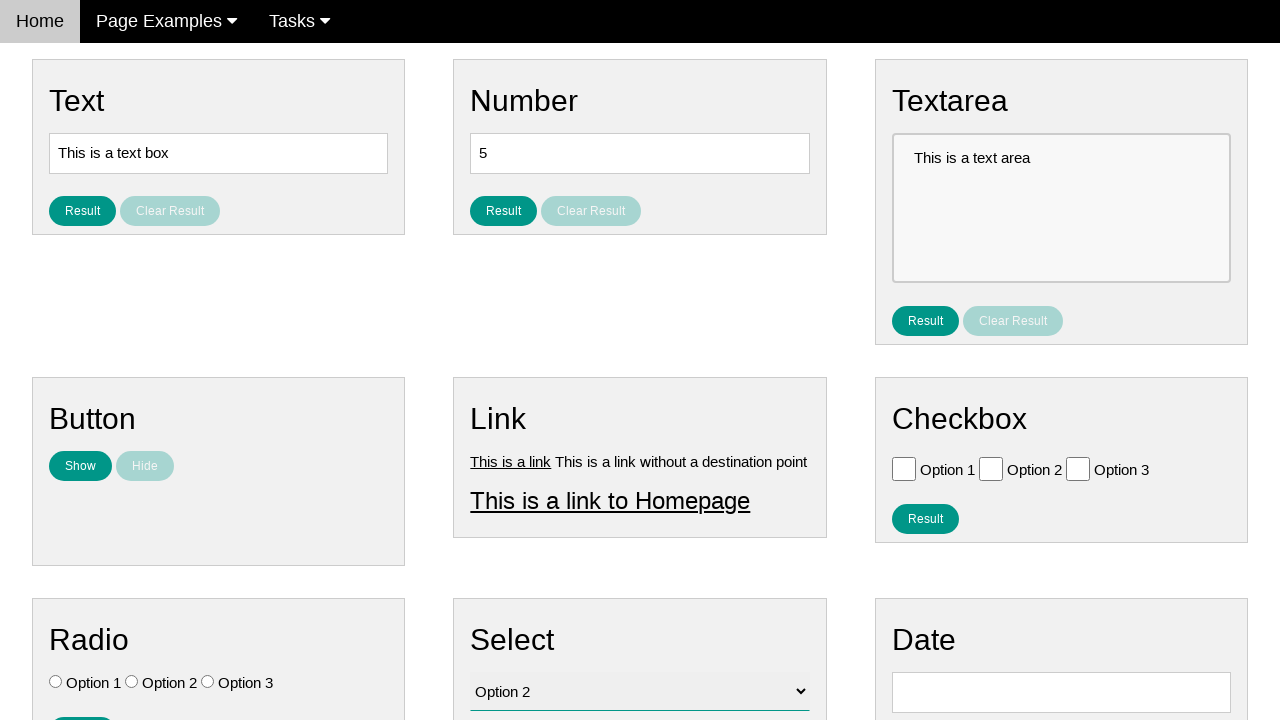

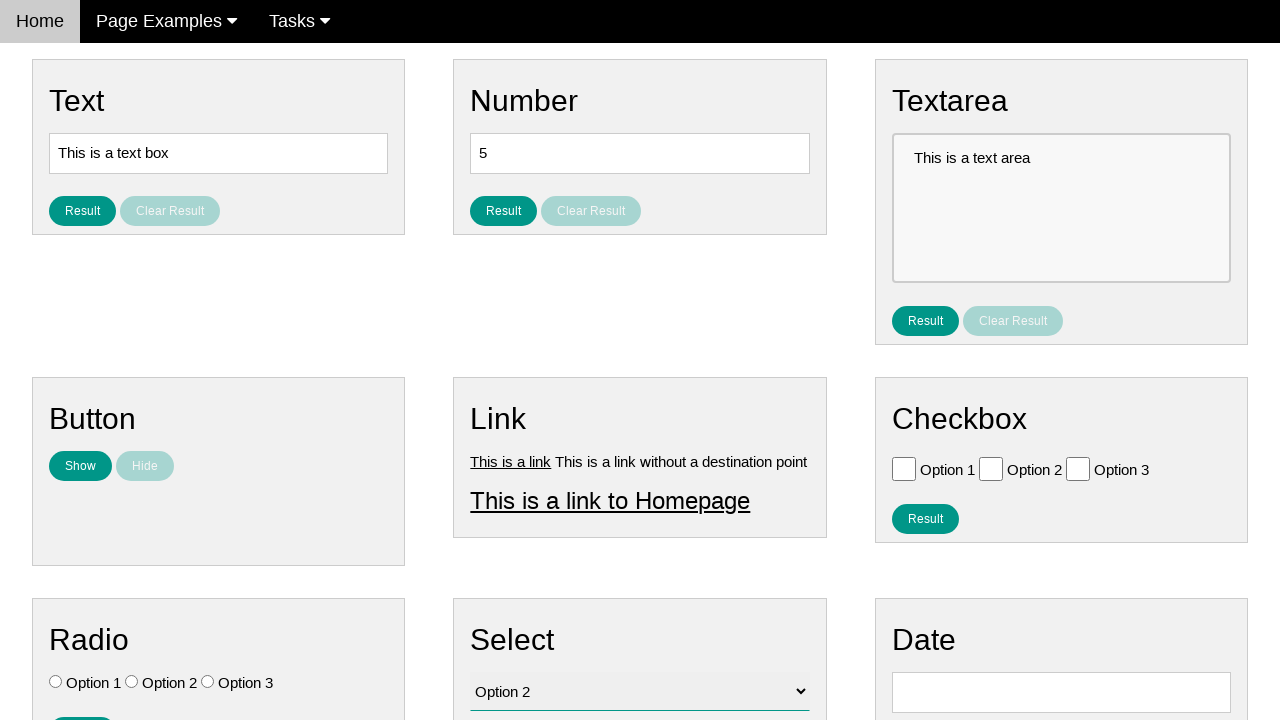